Tests GitHub repository search and navigation to issues tab, verifying that a specific issue text exists

Starting URL: https://github.com/

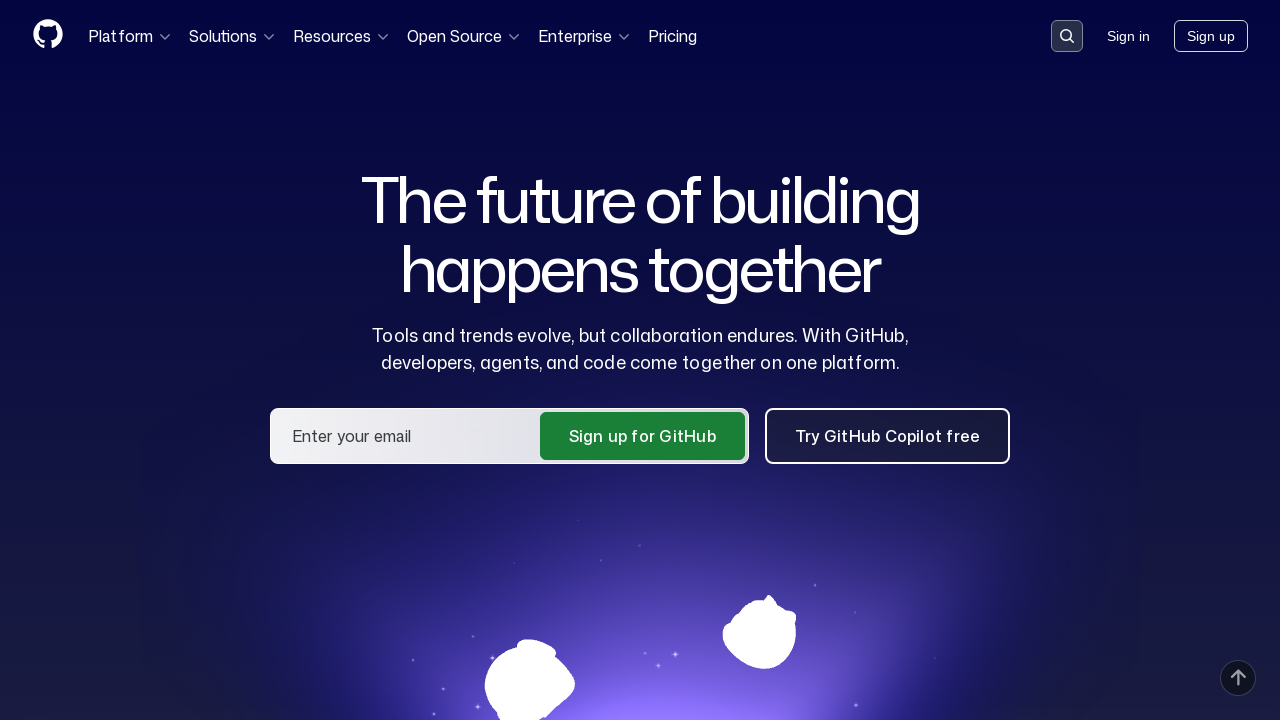

Clicked on search input container at (1067, 36) on .search-input-container
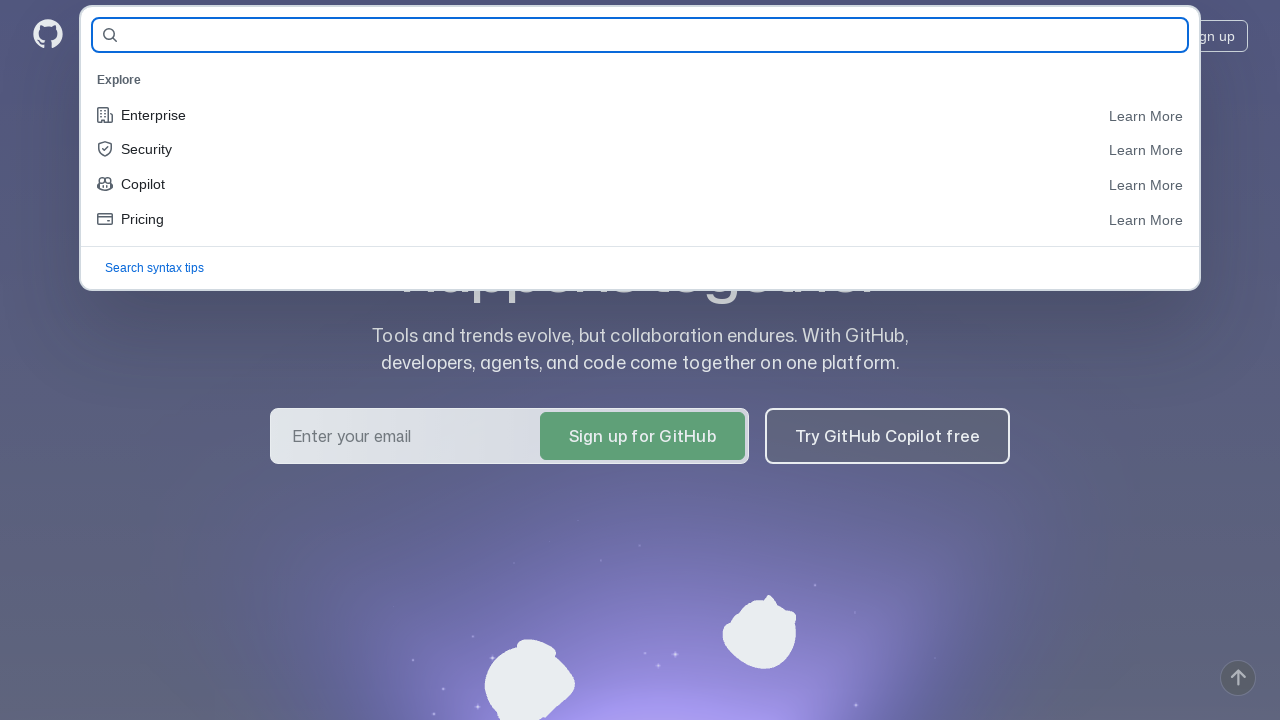

Filled search field with 'DmitriySaltykov/11steptest' on #query-builder-test
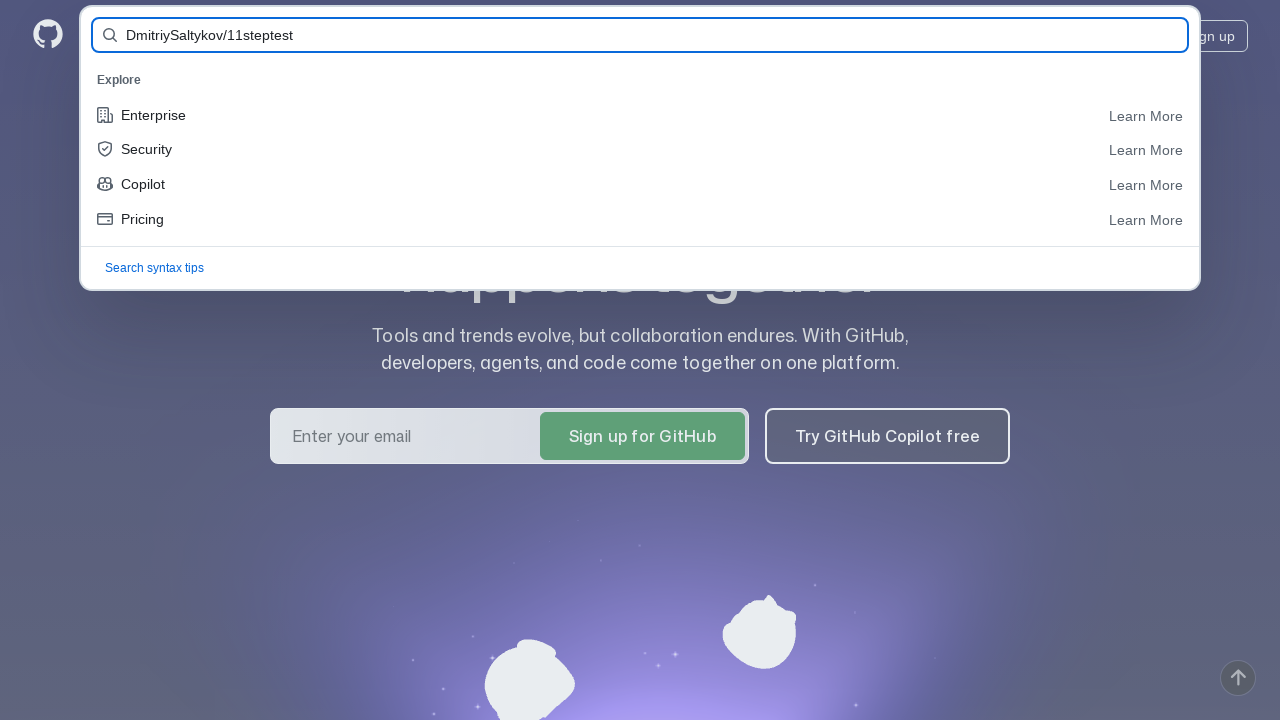

Pressed Enter to search for repository on #query-builder-test
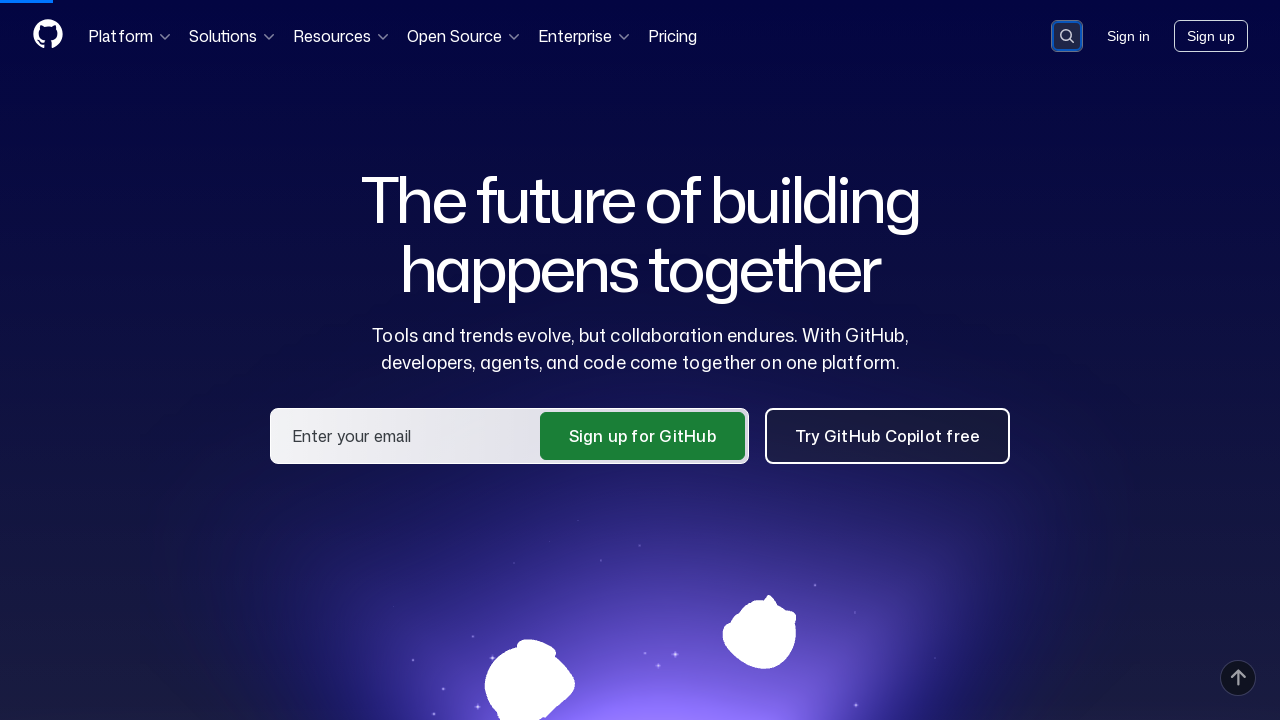

Clicked on repository link 'DmitriySaltykov/11steptest' at (470, 161) on a:has-text('DmitriySaltykov/11steptest')
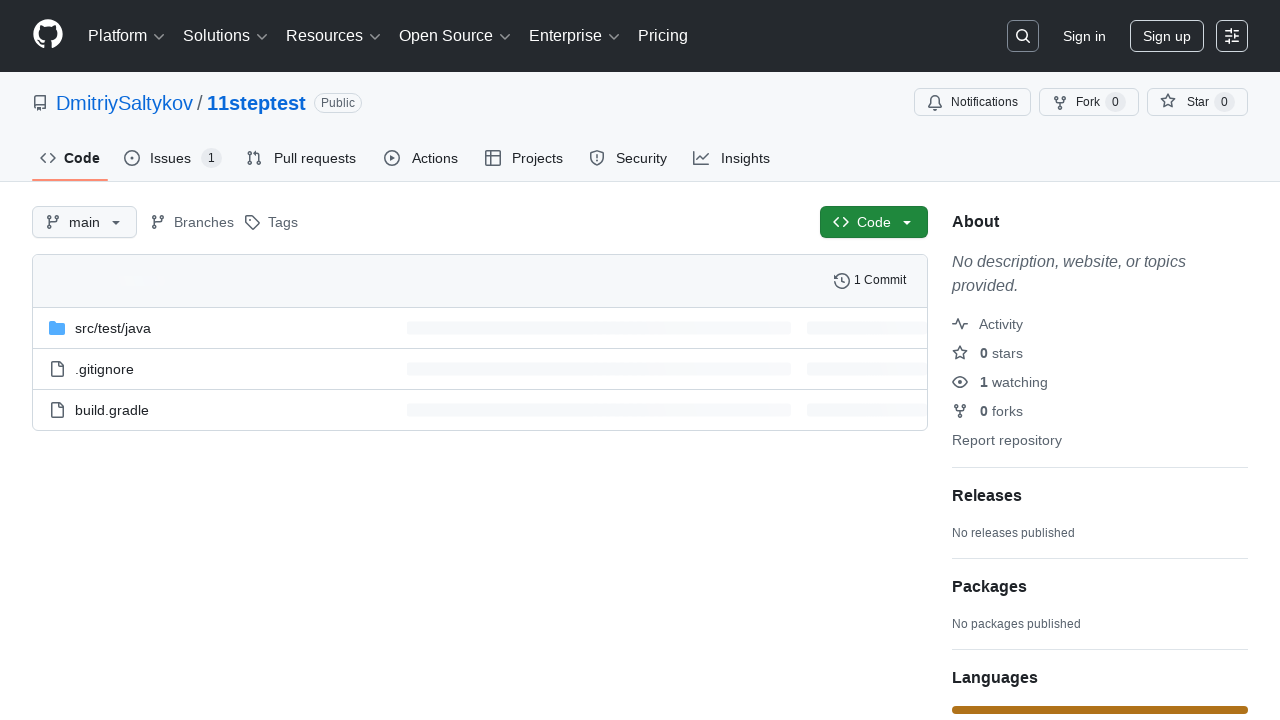

Clicked on Issues tab at (173, 158) on #issues-tab
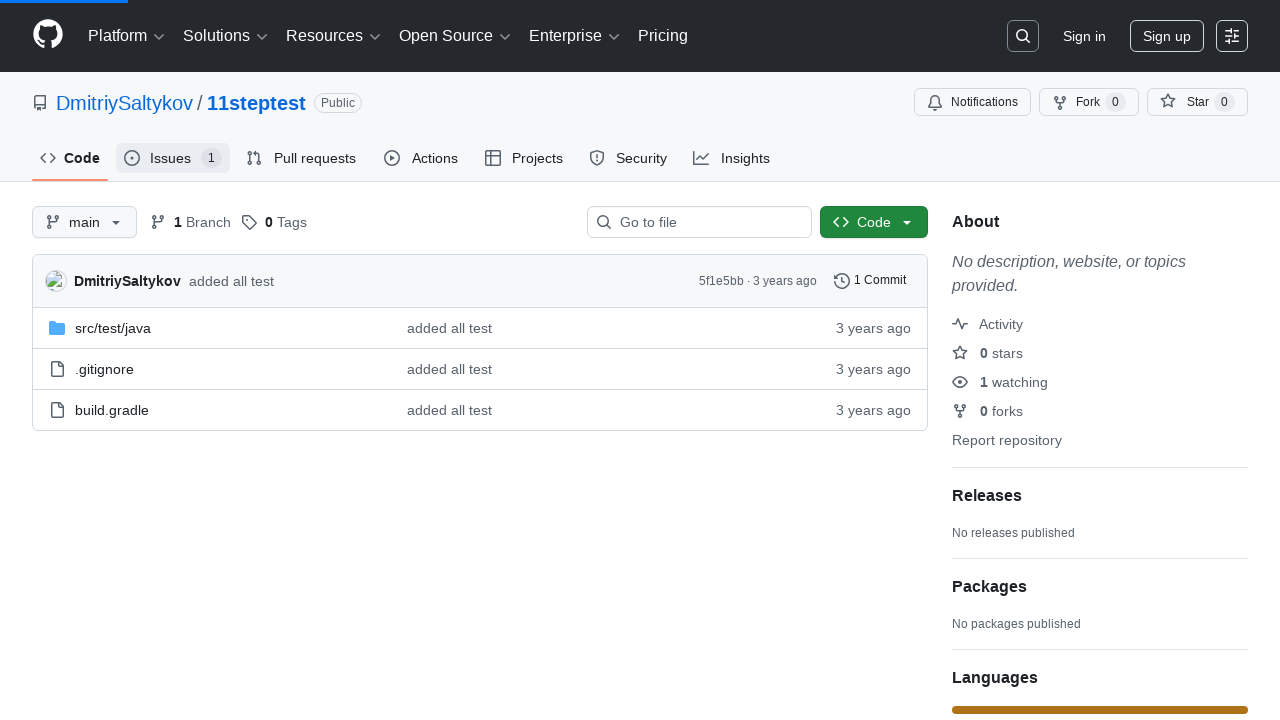

Verified that issue with text 'HI!' exists
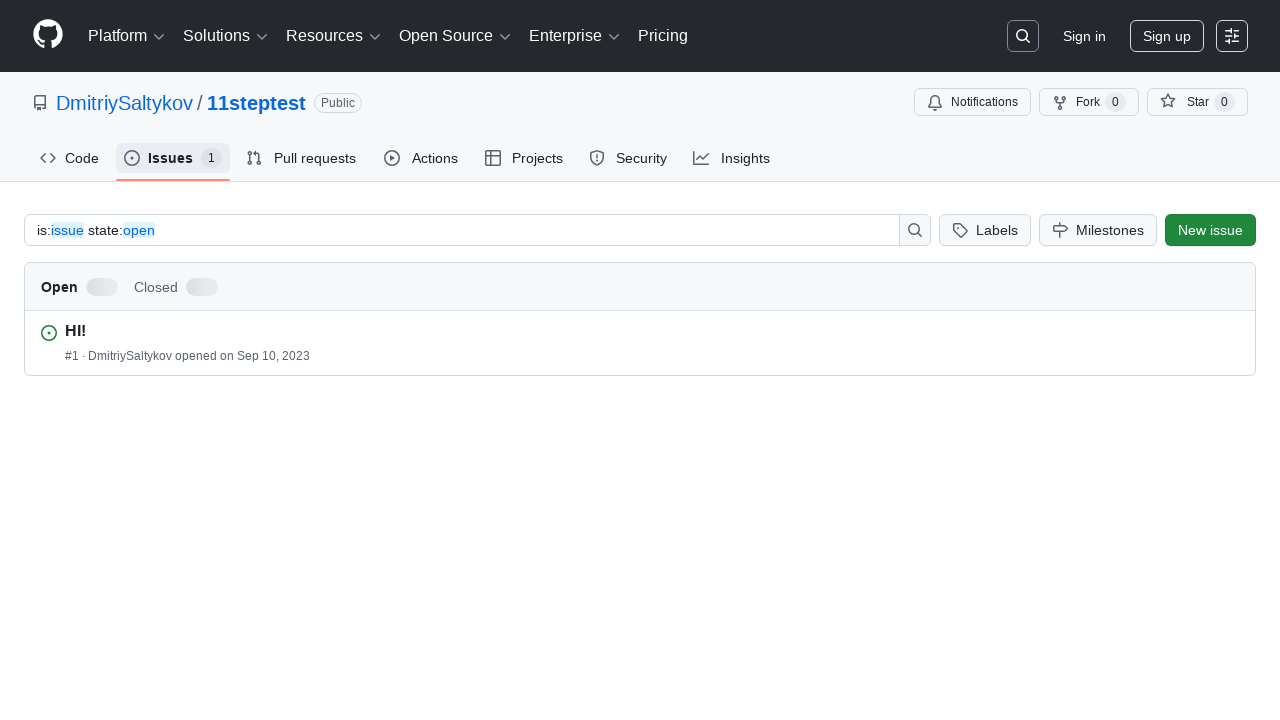

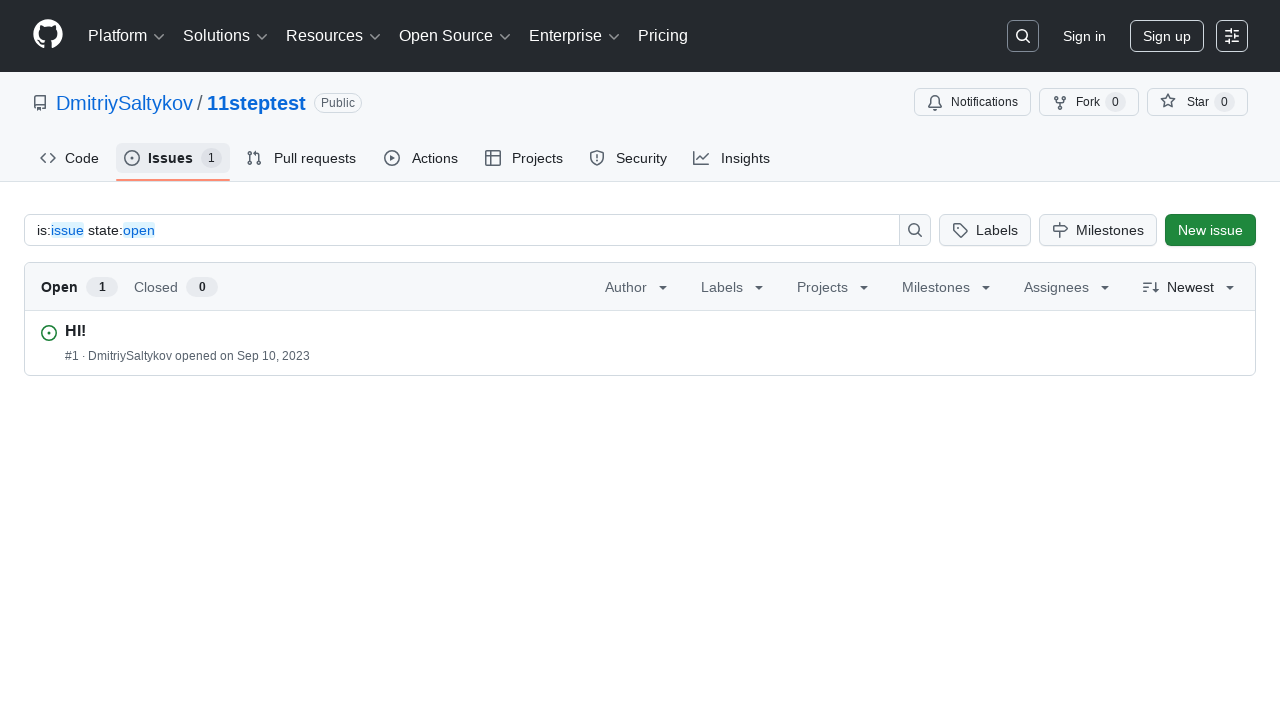